Tests a registration form by filling in three required input fields and submitting the form, then verifying the success message.

Starting URL: http://suninjuly.github.io/registration1.html

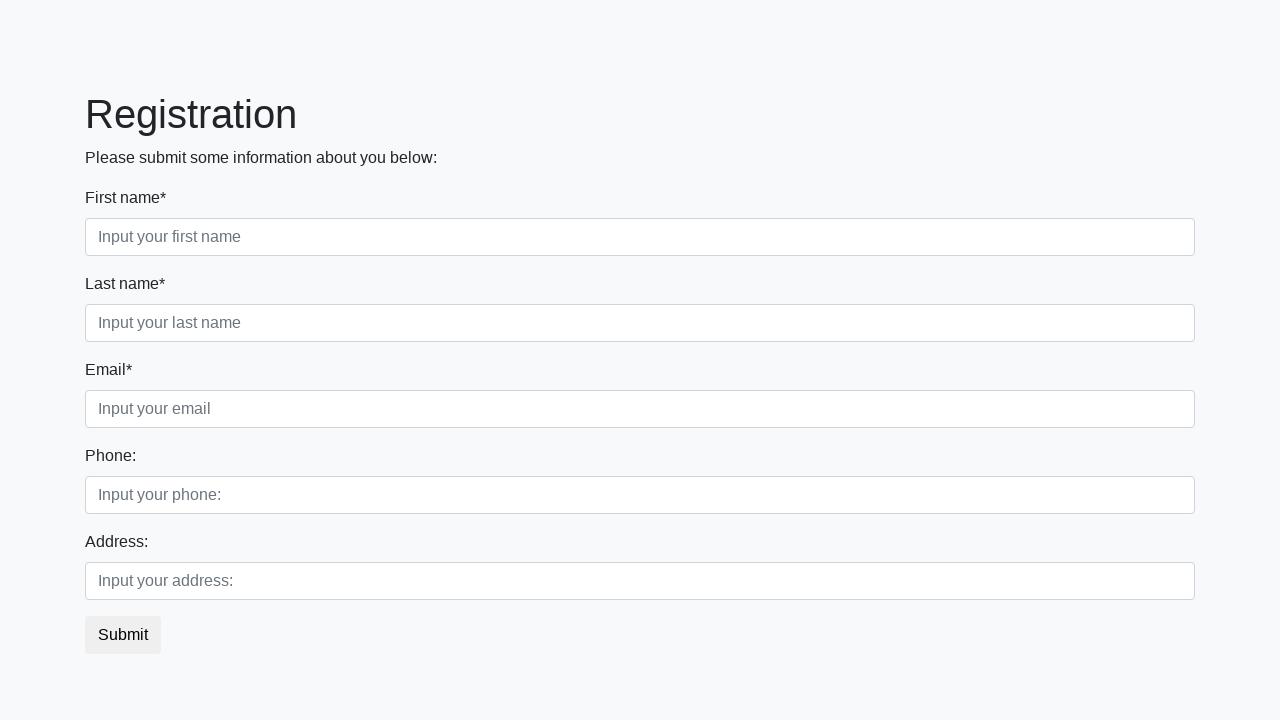

Filled first required input field with '12' on .form-control.first[required]
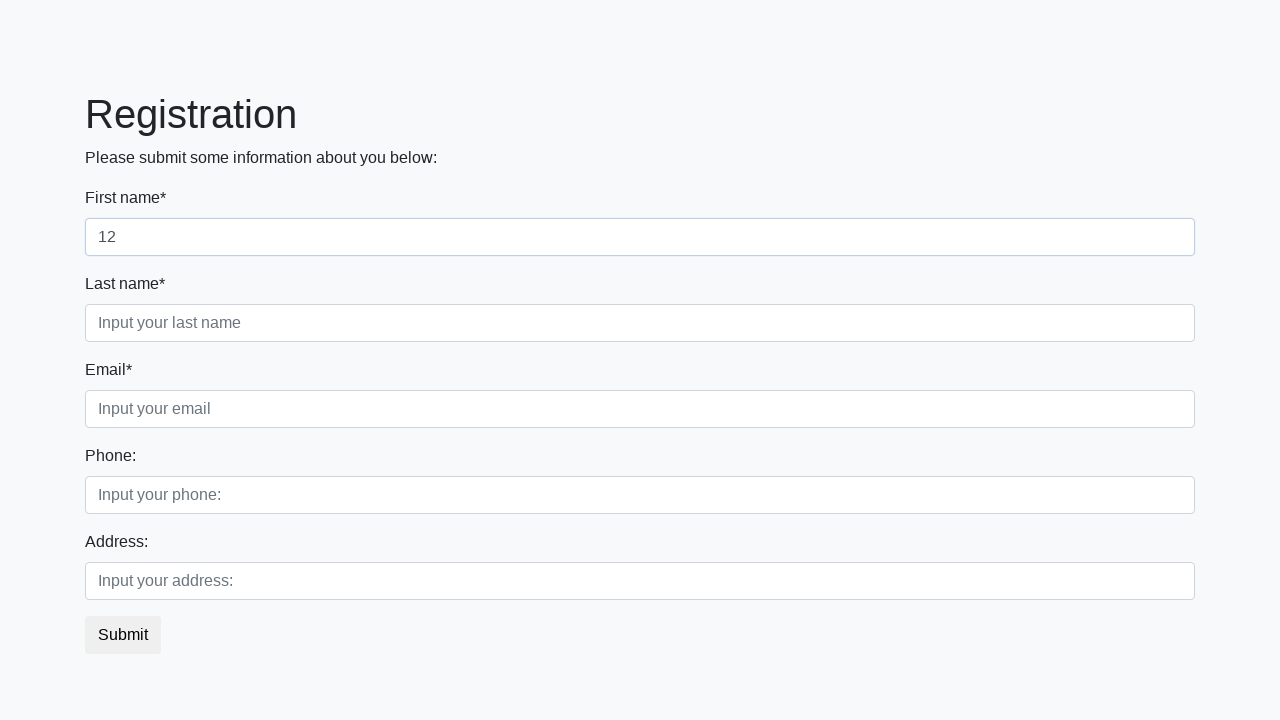

Filled second required input field with '123' on .form-control.second[required]
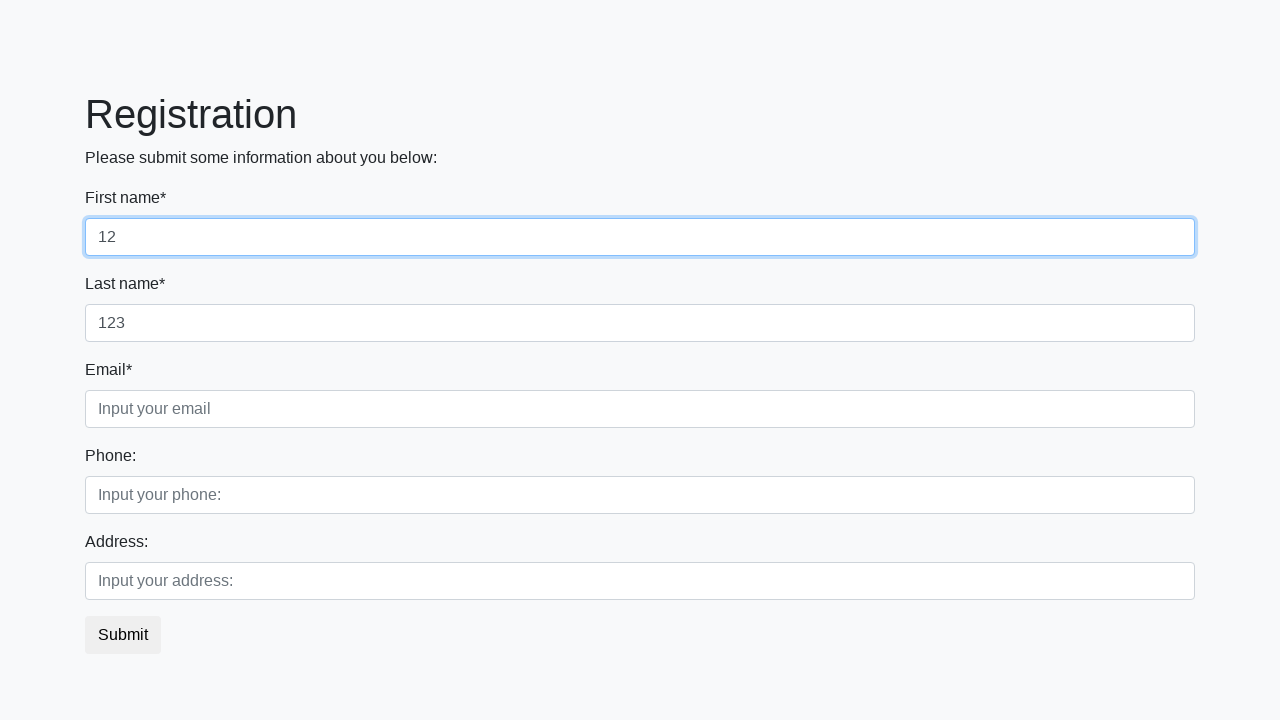

Filled third required input field with '1234' on .form-control.third[required]
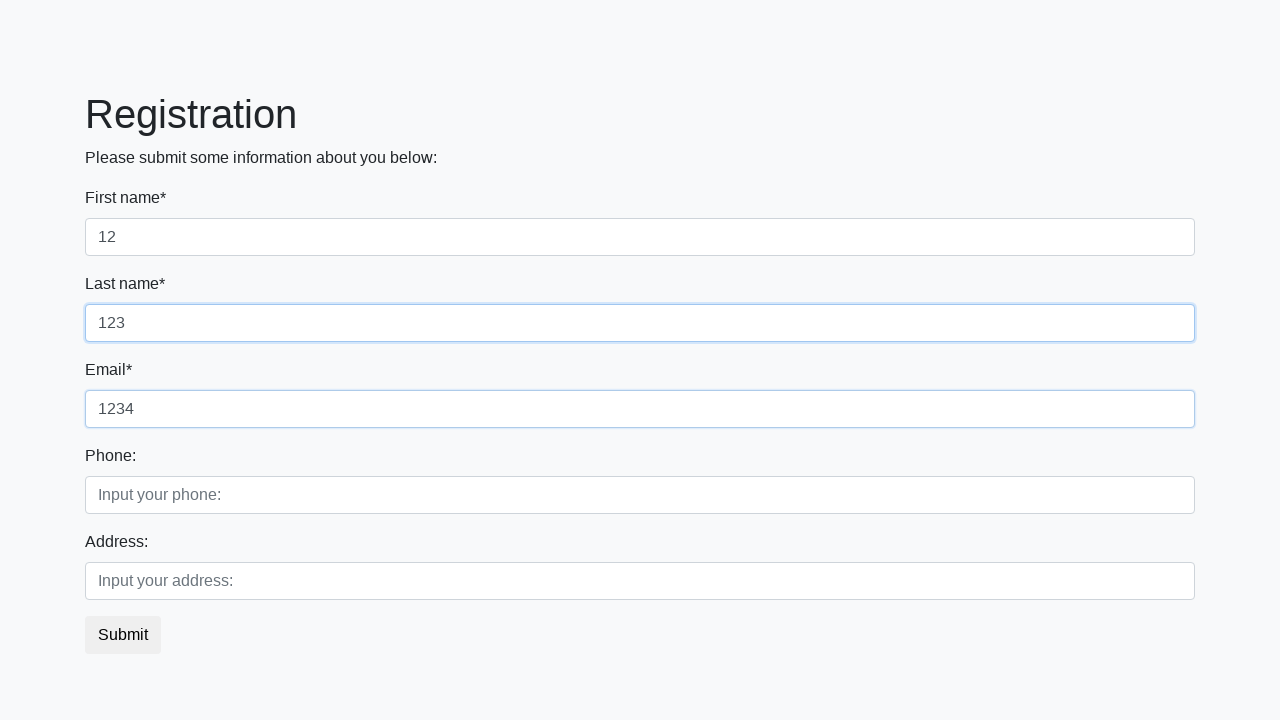

Clicked the submit button at (123, 635) on button.btn
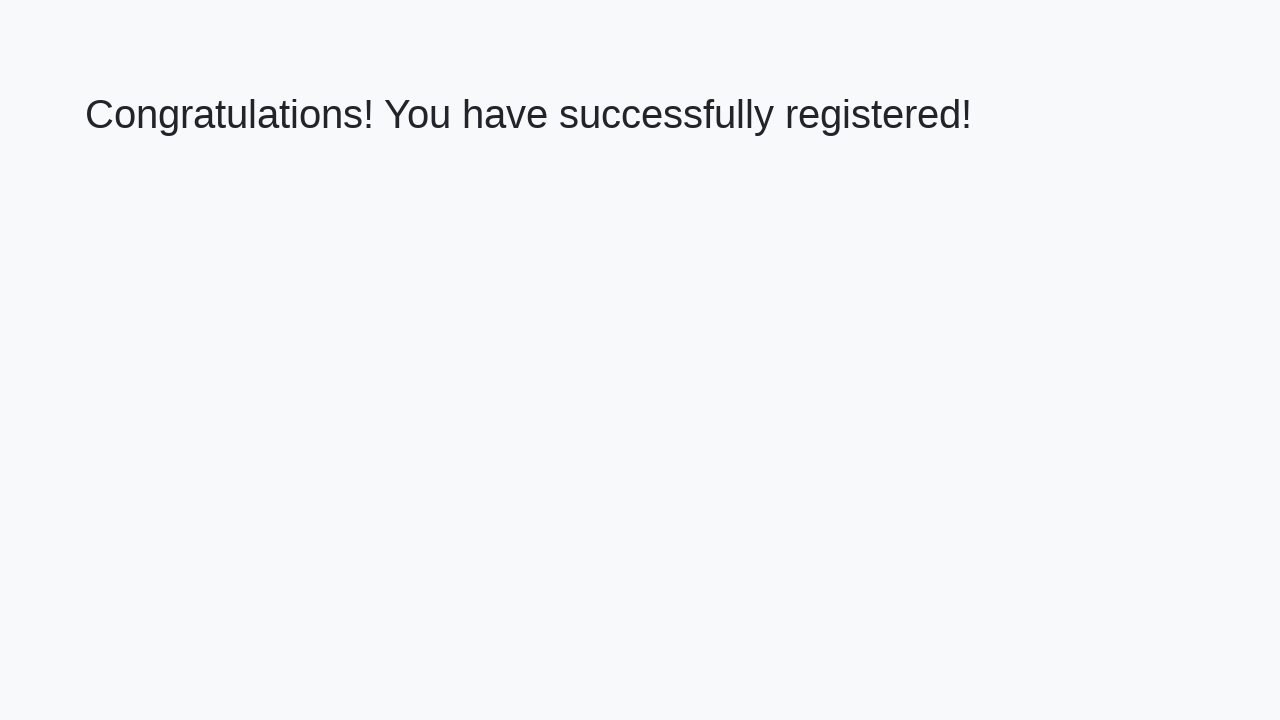

Success message appeared - registration completed
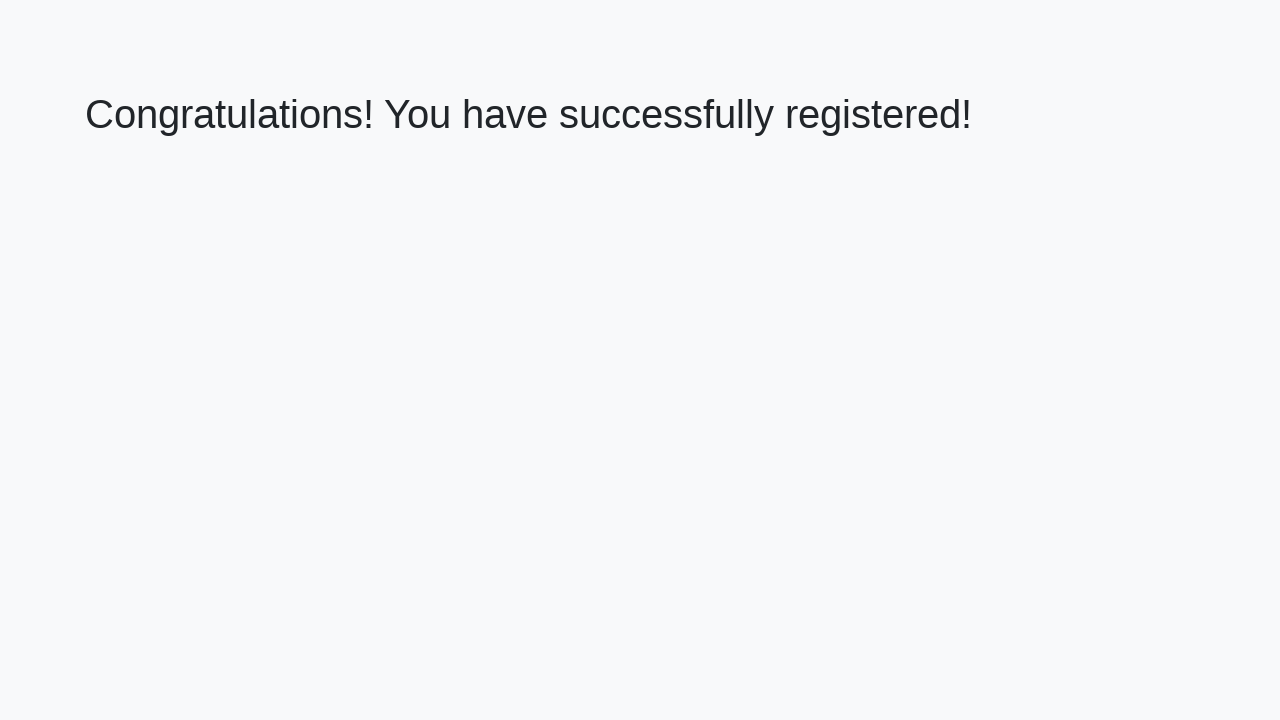

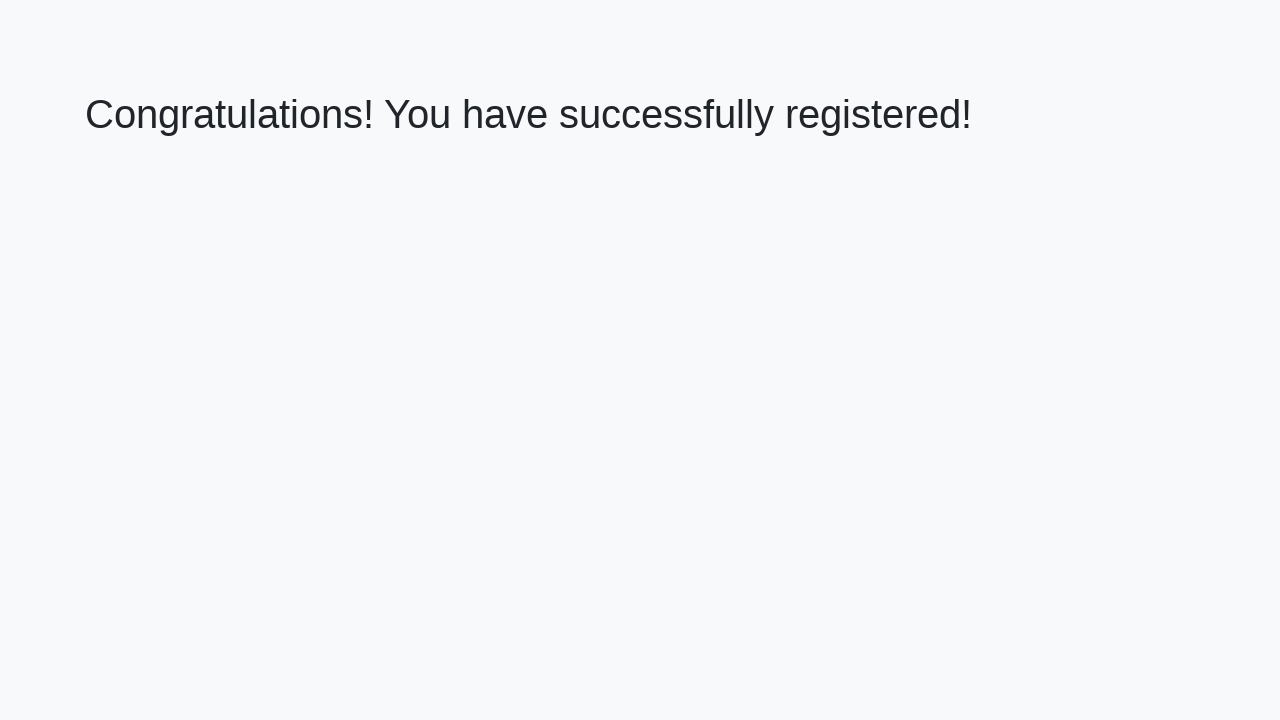